Tests Bootstrap dropdown functionality by clicking the dropdown menu and selecting the "JavaScript" option from the dropdown list

Starting URL: https://seleniumpractise.blogspot.com/2016/08/bootstrap-dropdown-example-for-selenium.html

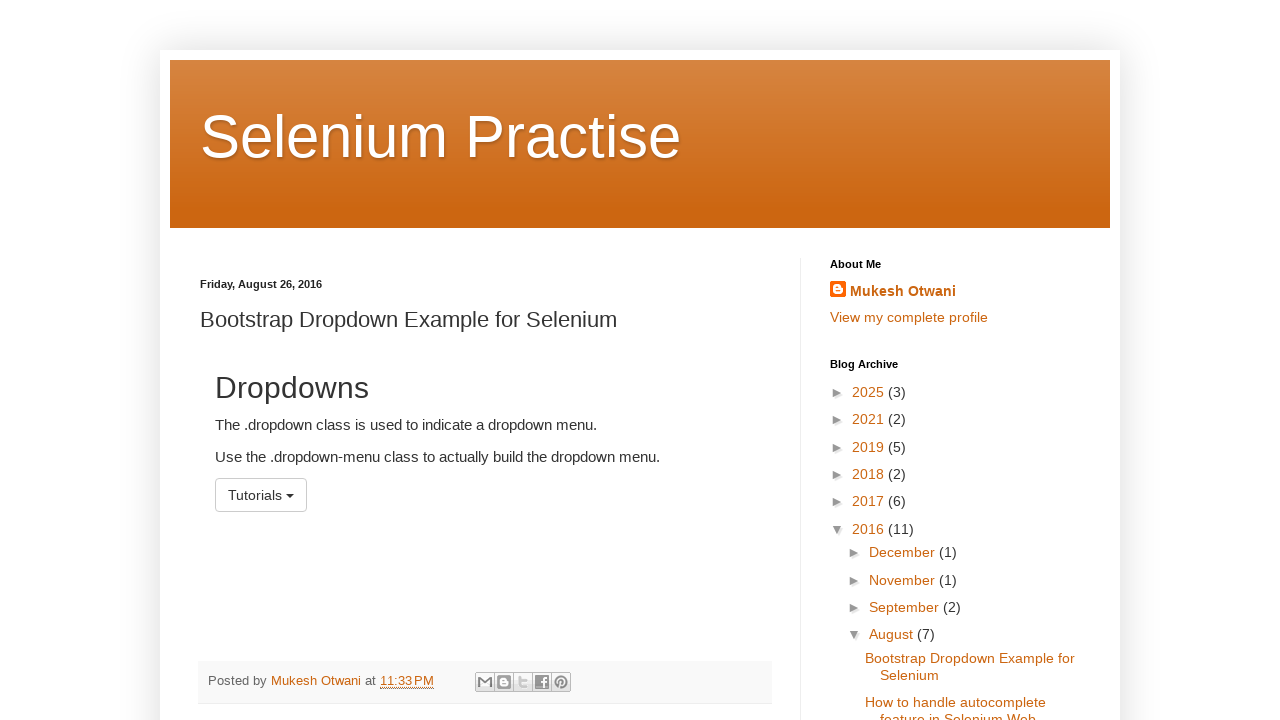

Clicked on the bootstrap dropdown menu at (261, 495) on #menu1
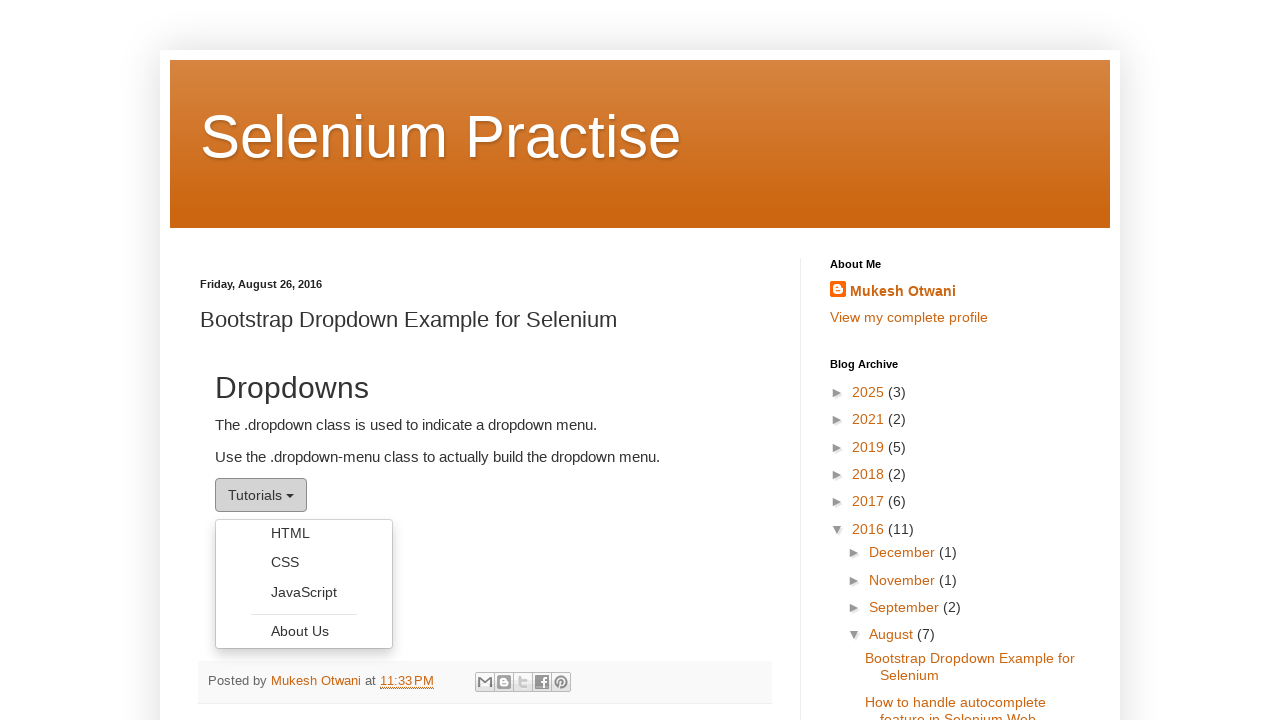

Selected 'JavaScript' option from dropdown list at (304, 592) on xpath=//ul[@class='dropdown-menu']/li/a[text()='JavaScript']
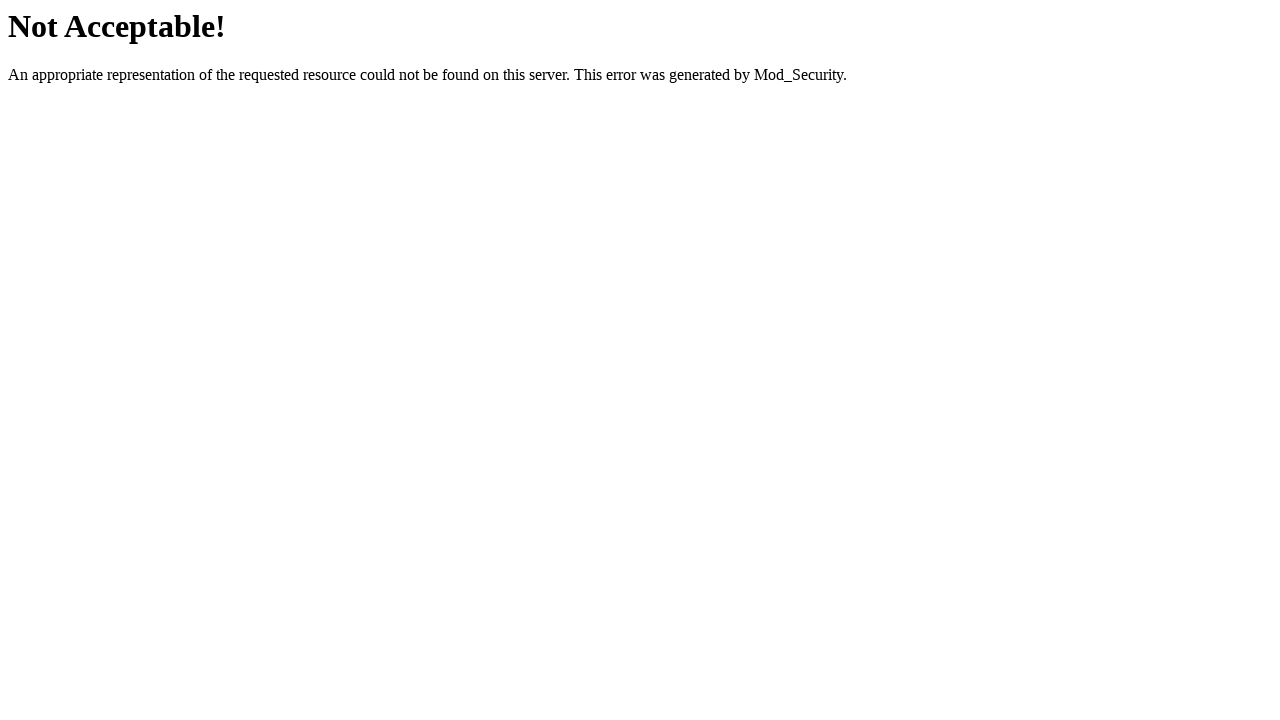

Refreshed the page
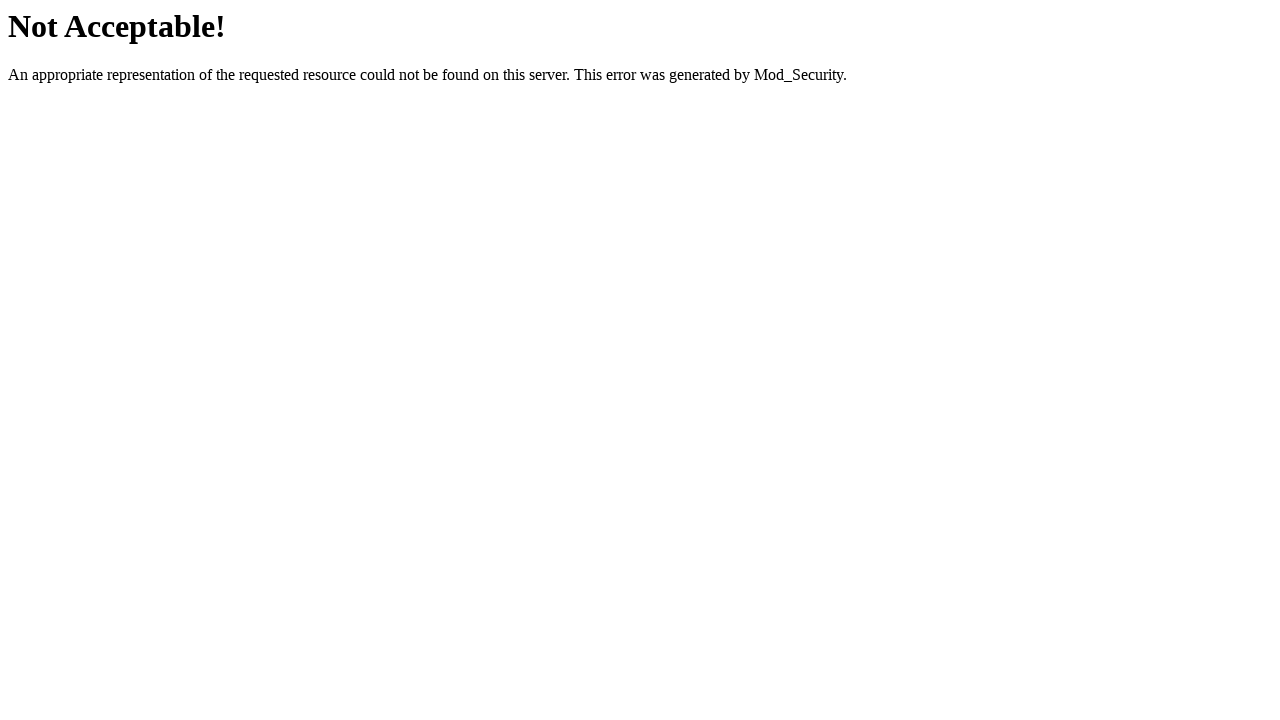

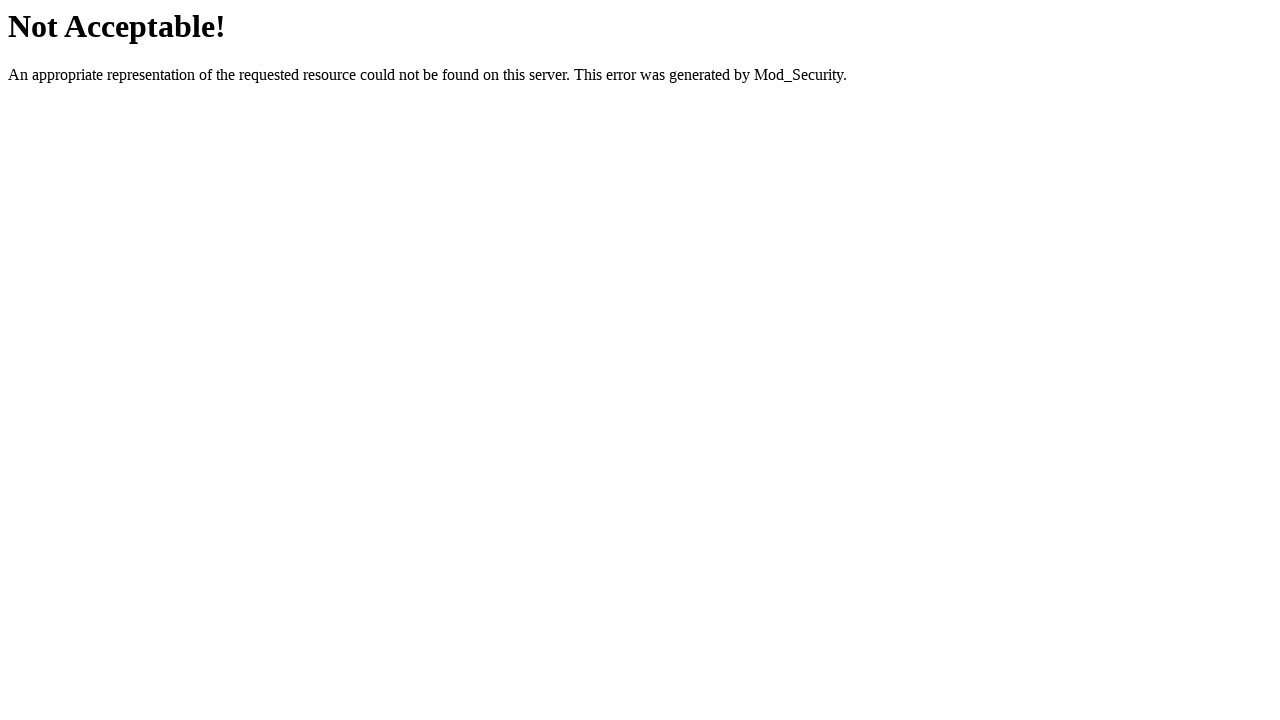